Solves a math puzzle by reading a value from the page, calculating the result using a logarithmic formula, entering the answer, checking required checkboxes, and submitting the form.

Starting URL: https://suninjuly.github.io/math.html

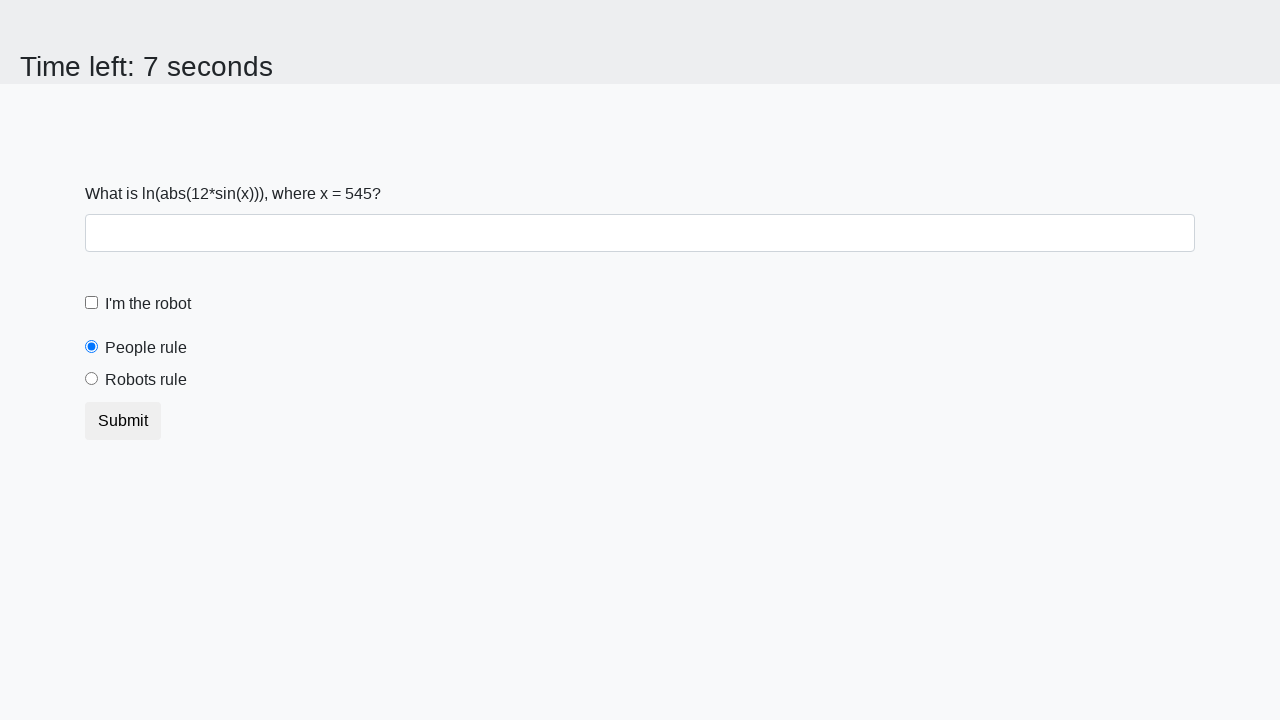

Located the x value input field
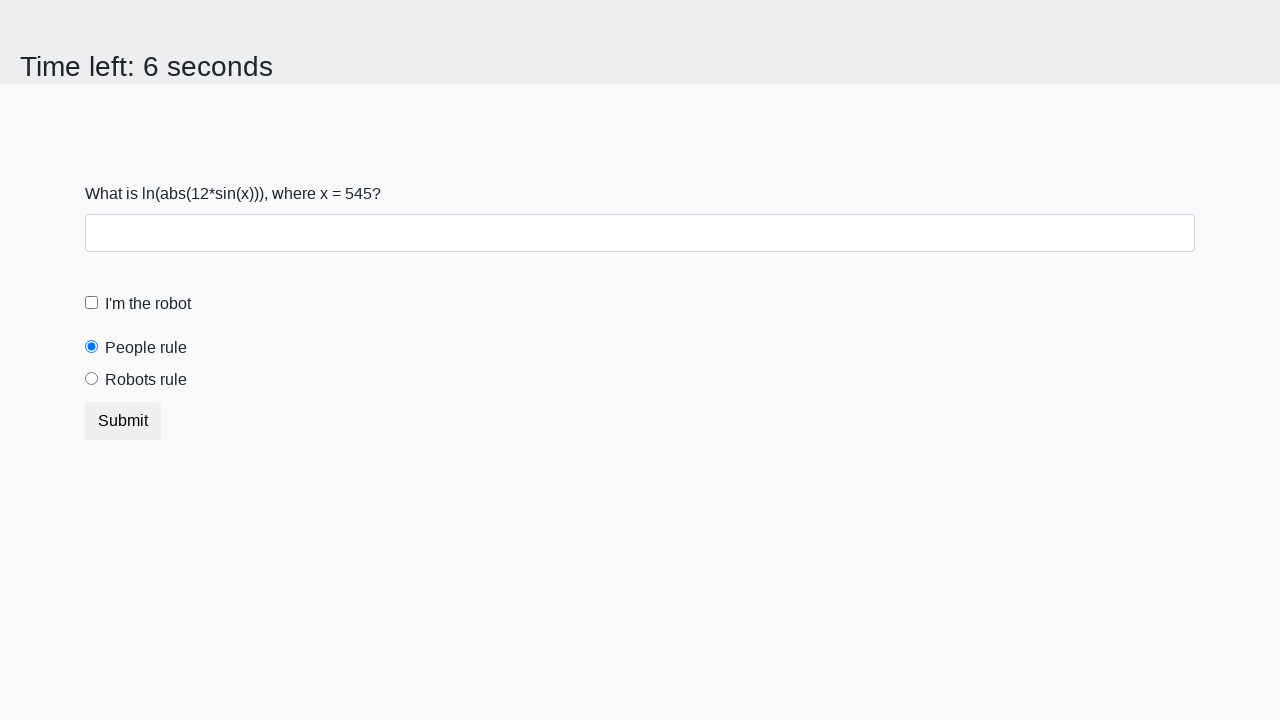

Retrieved x value from page
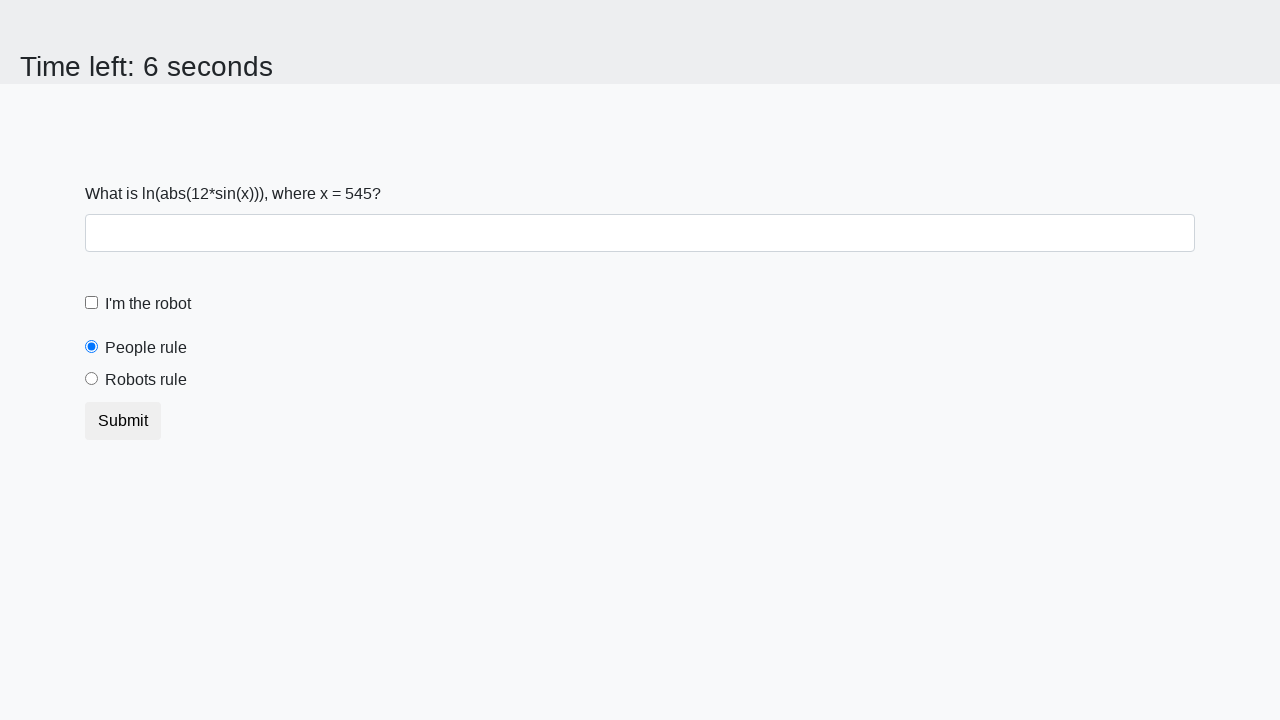

Calculated answer using logarithmic formula: 2.482705506052213
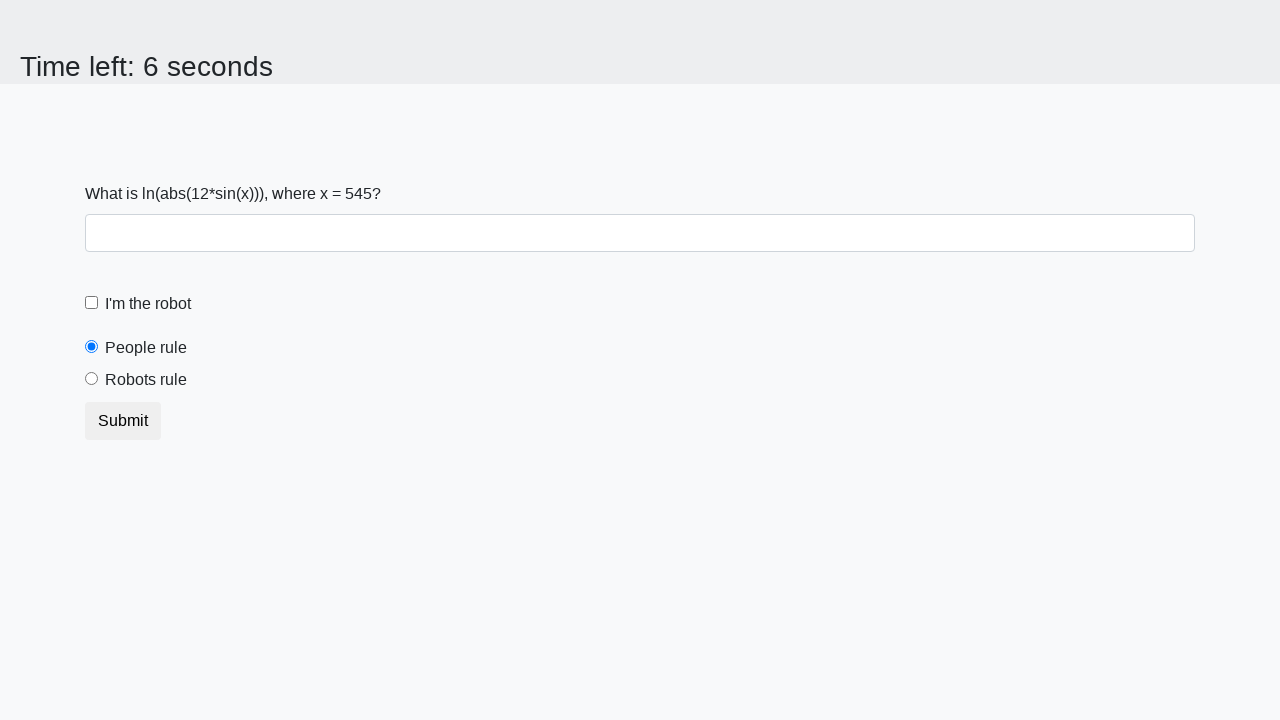

Entered calculated answer in the answer field on #answer
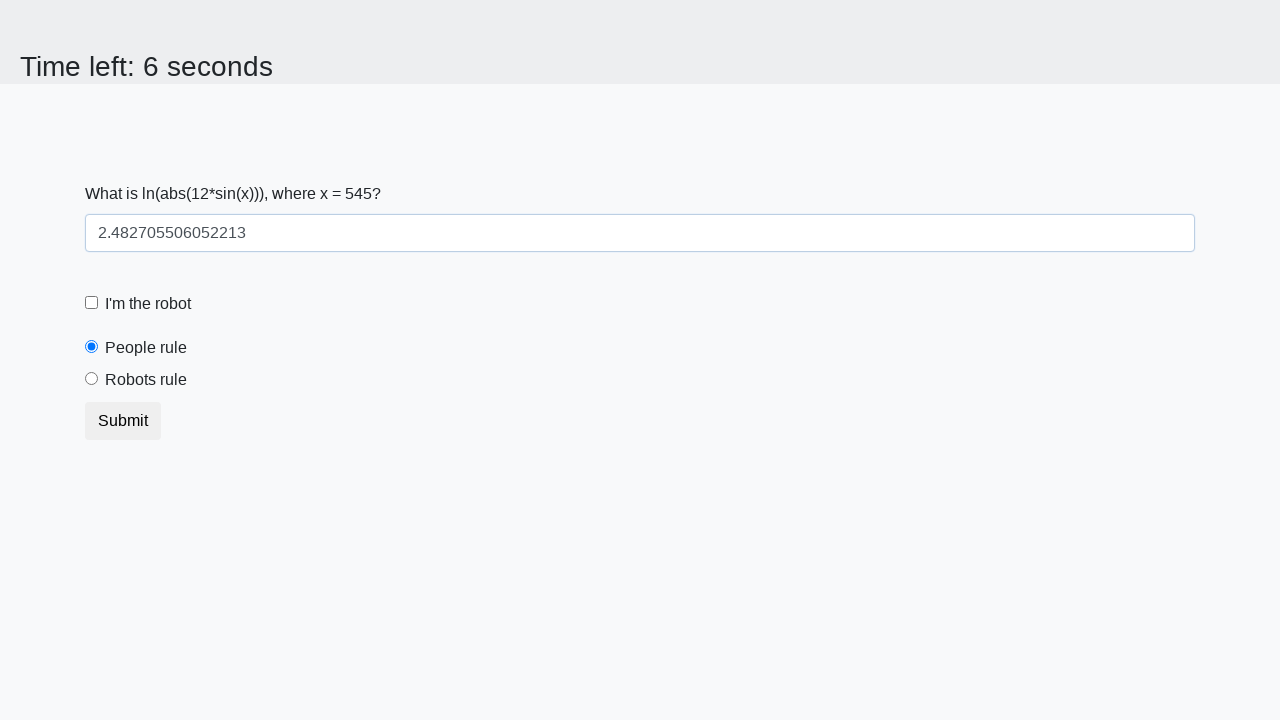

Clicked the robot checkbox at (92, 303) on #robotCheckbox
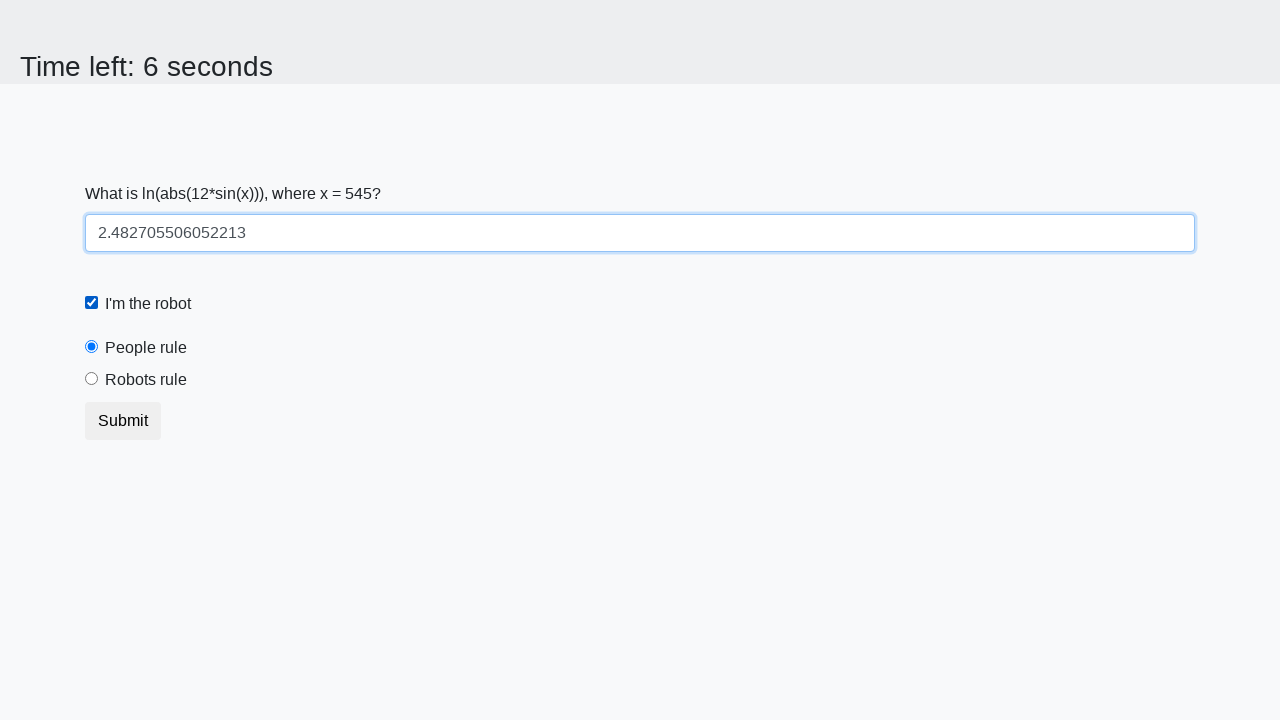

Clicked the robots rule checkbox at (92, 379) on #robotsRule
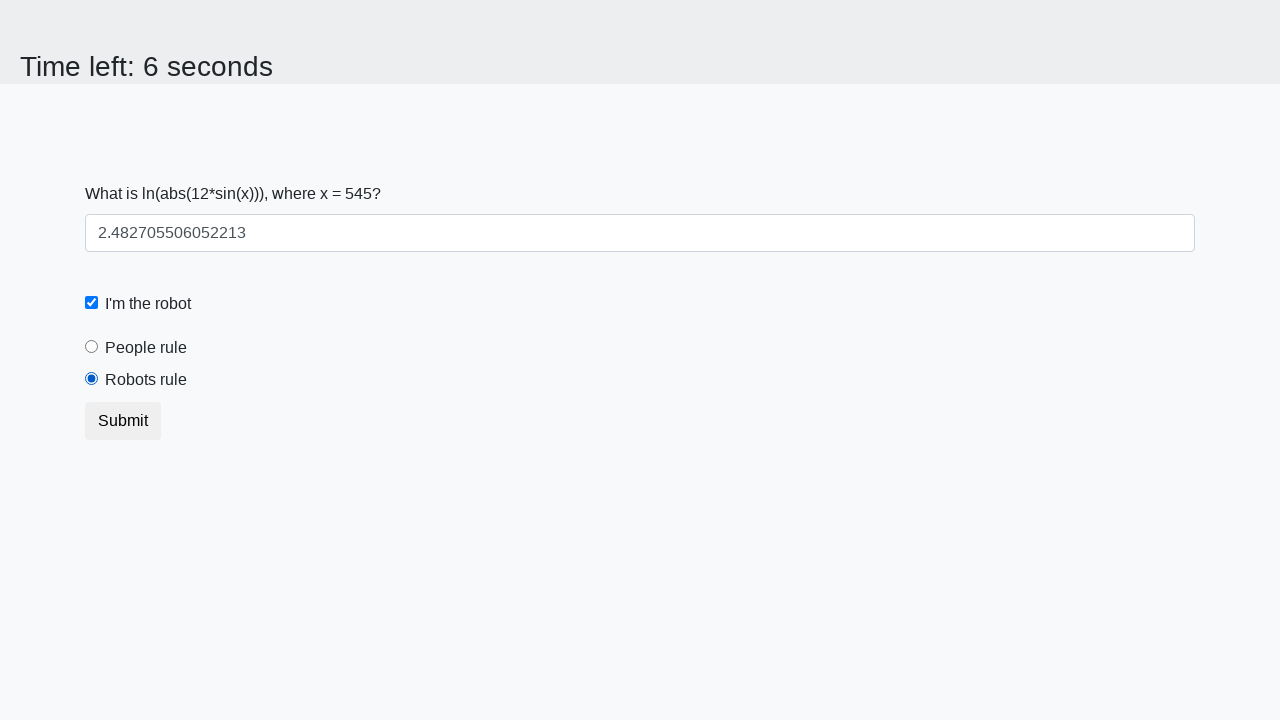

Clicked the submit button to submit the form at (123, 421) on .btn
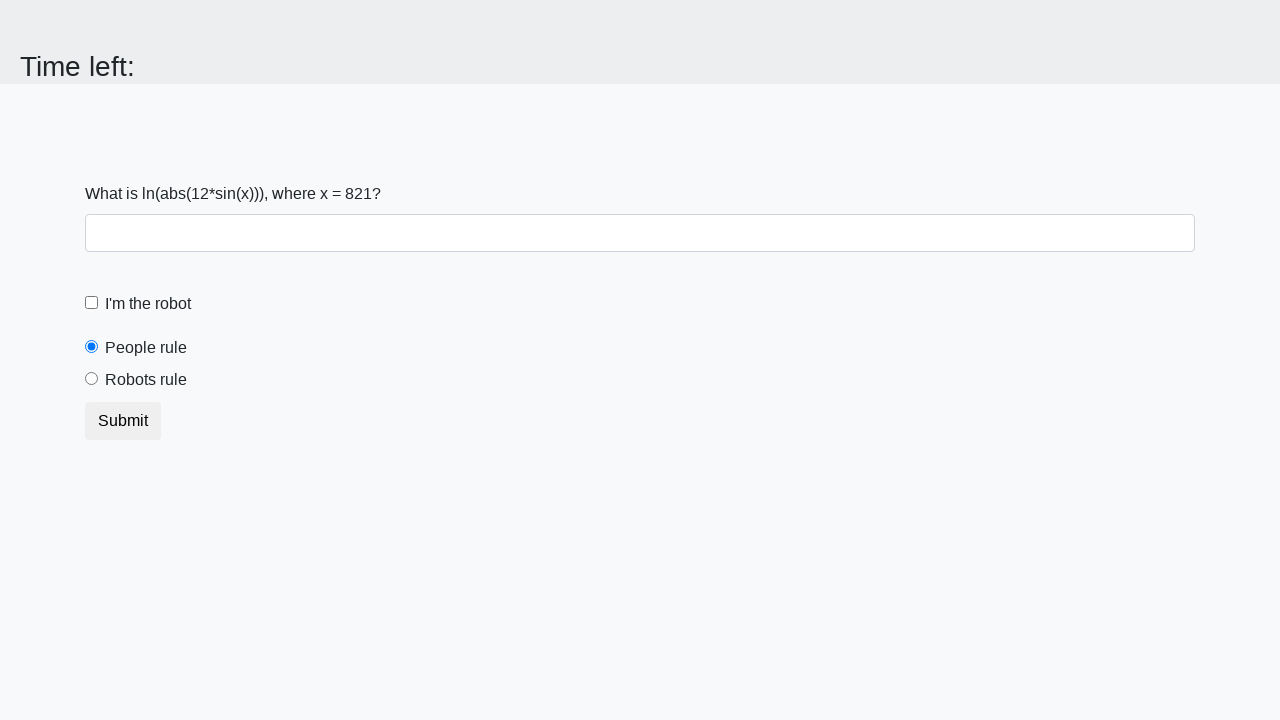

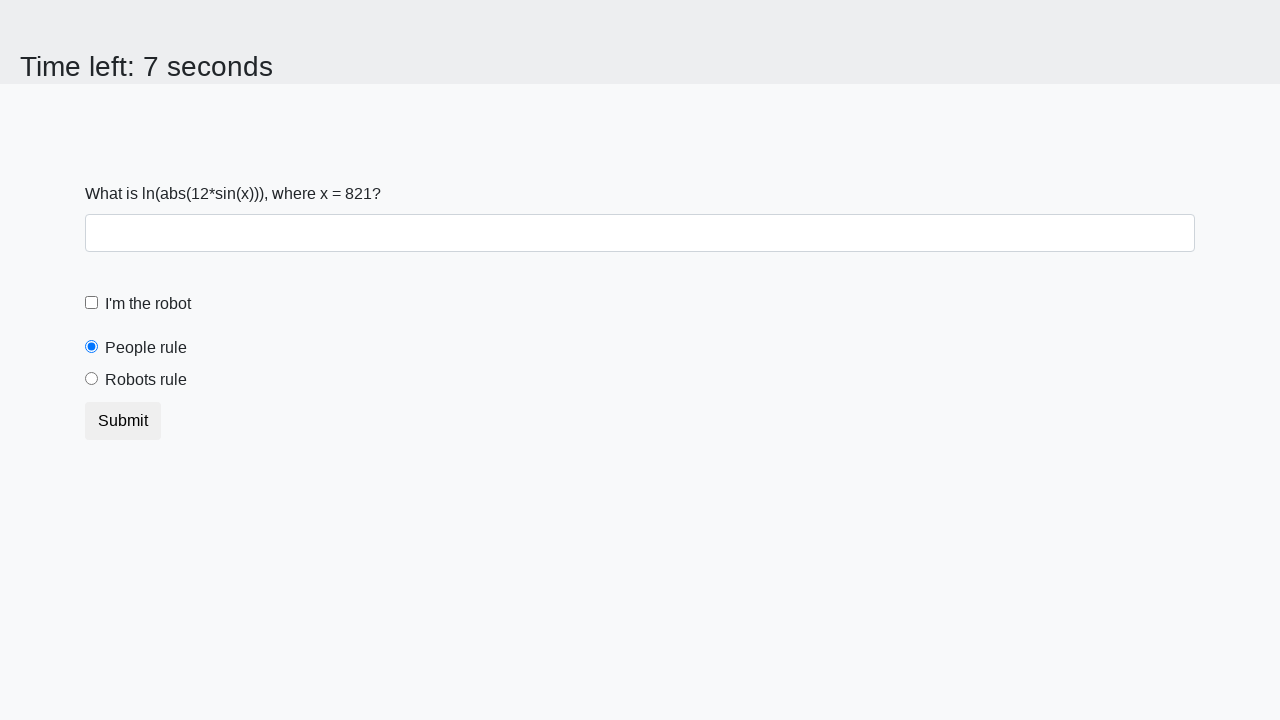